Navigates to the Fun With Tables page and locates the data table

Starting URL: https://obstaclecourse.tricentis.com/Obstacles/92248

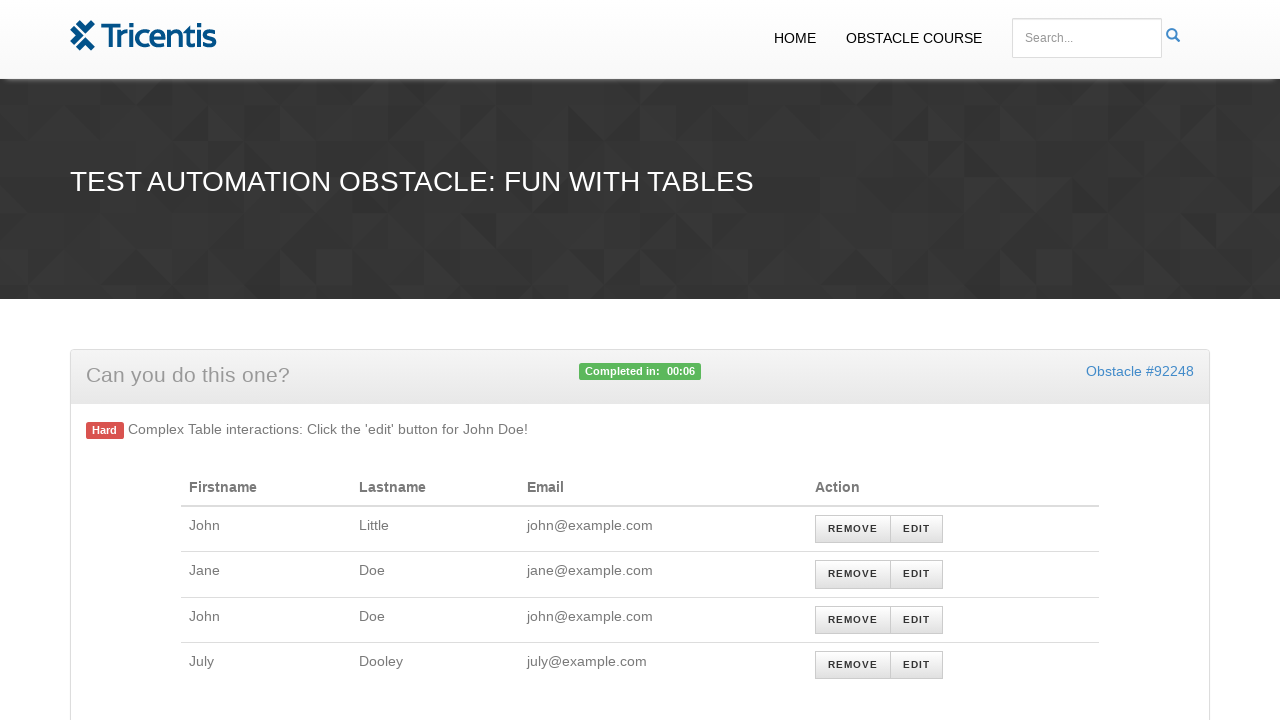

Navigated to Fun With Tables page
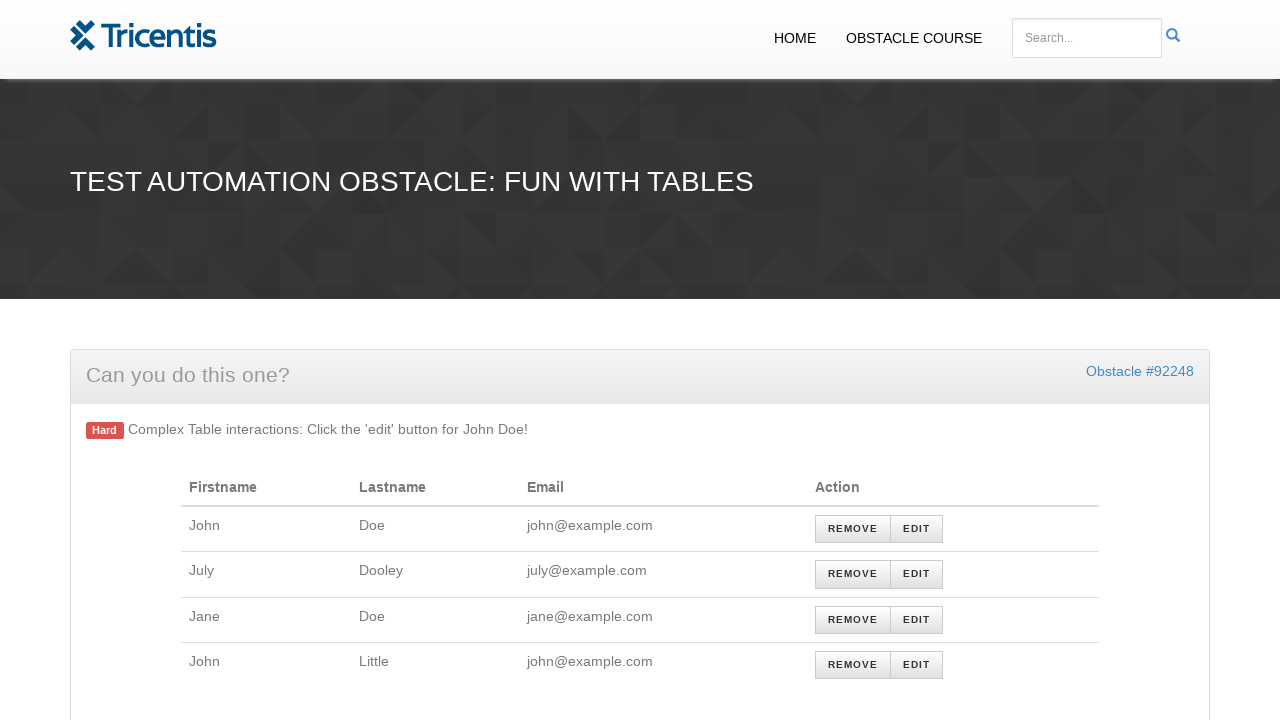

Located the data table element with id 'persons'
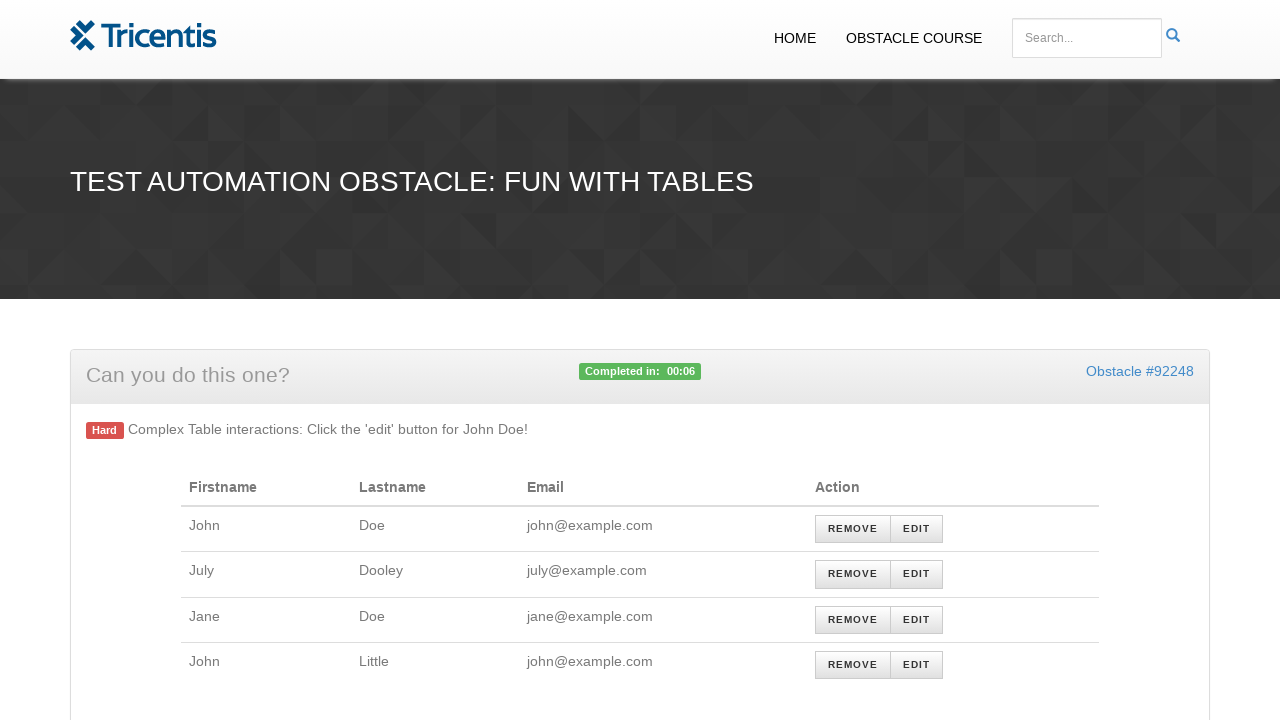

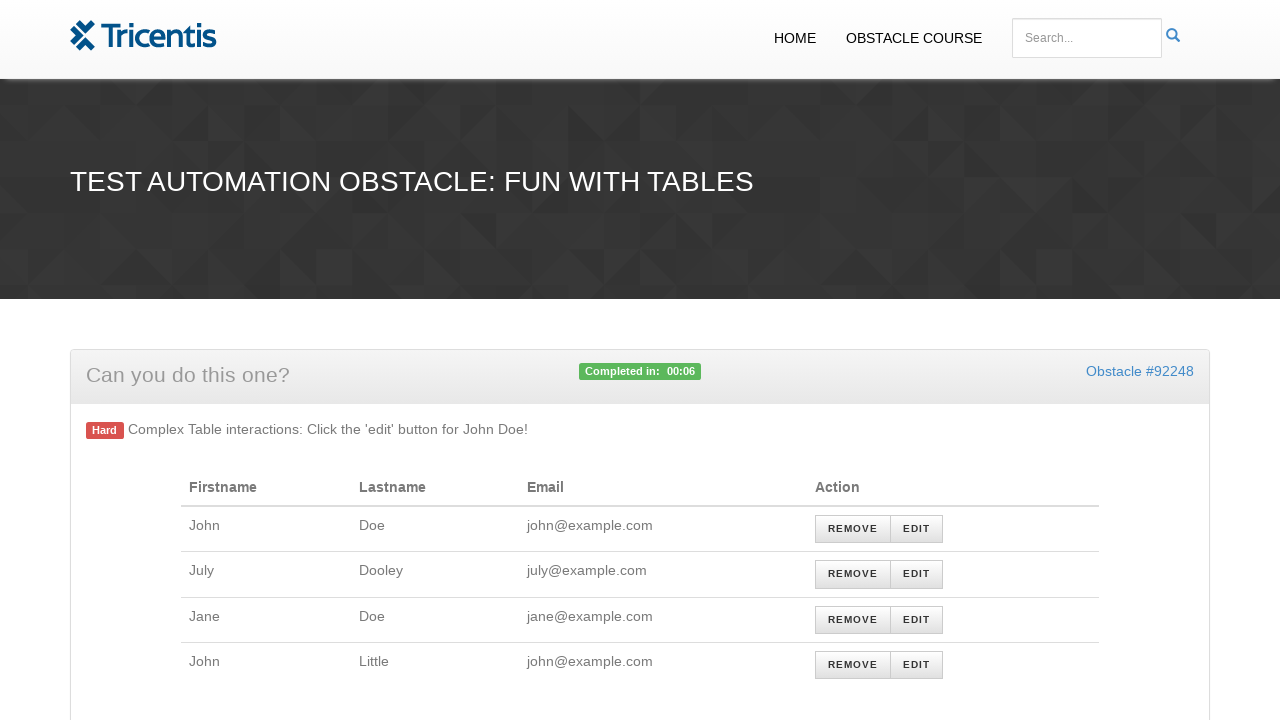